Navigates to Wise Quarter homepage and verifies that the page title contains "Wise Quarter"

Starting URL: https://www.wisequarter.com

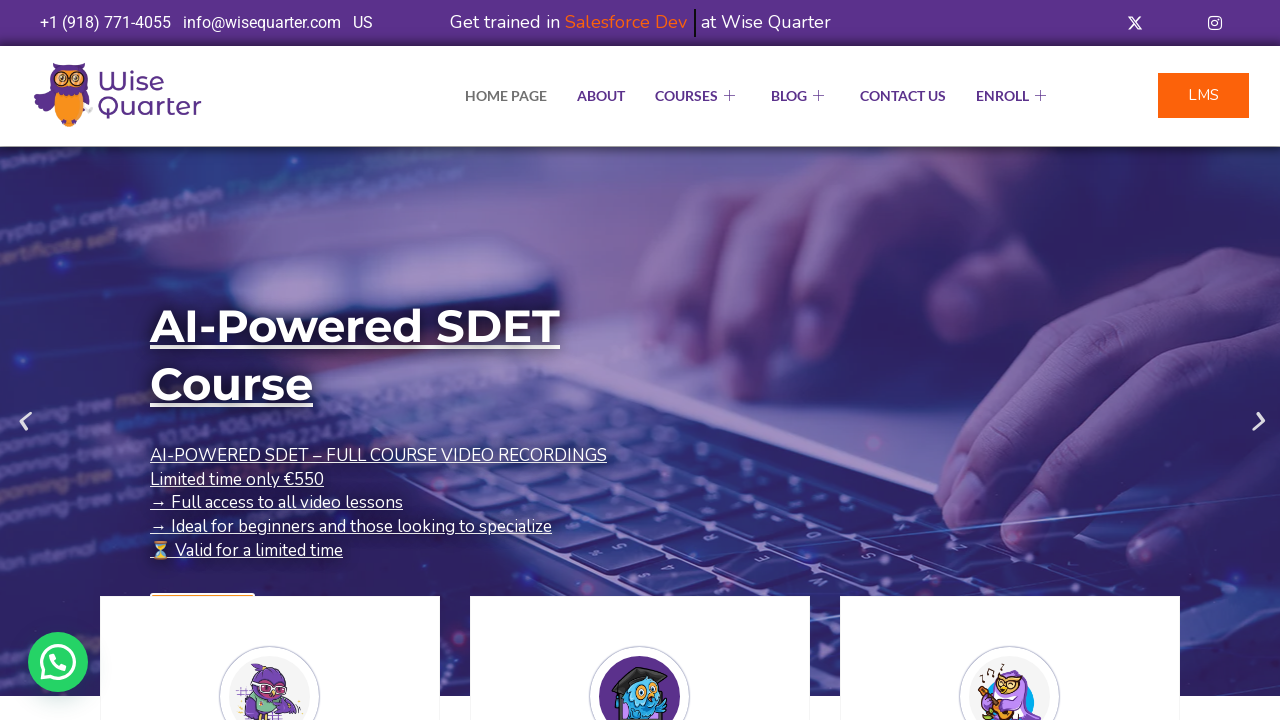

Waited for page to load (domcontentloaded state)
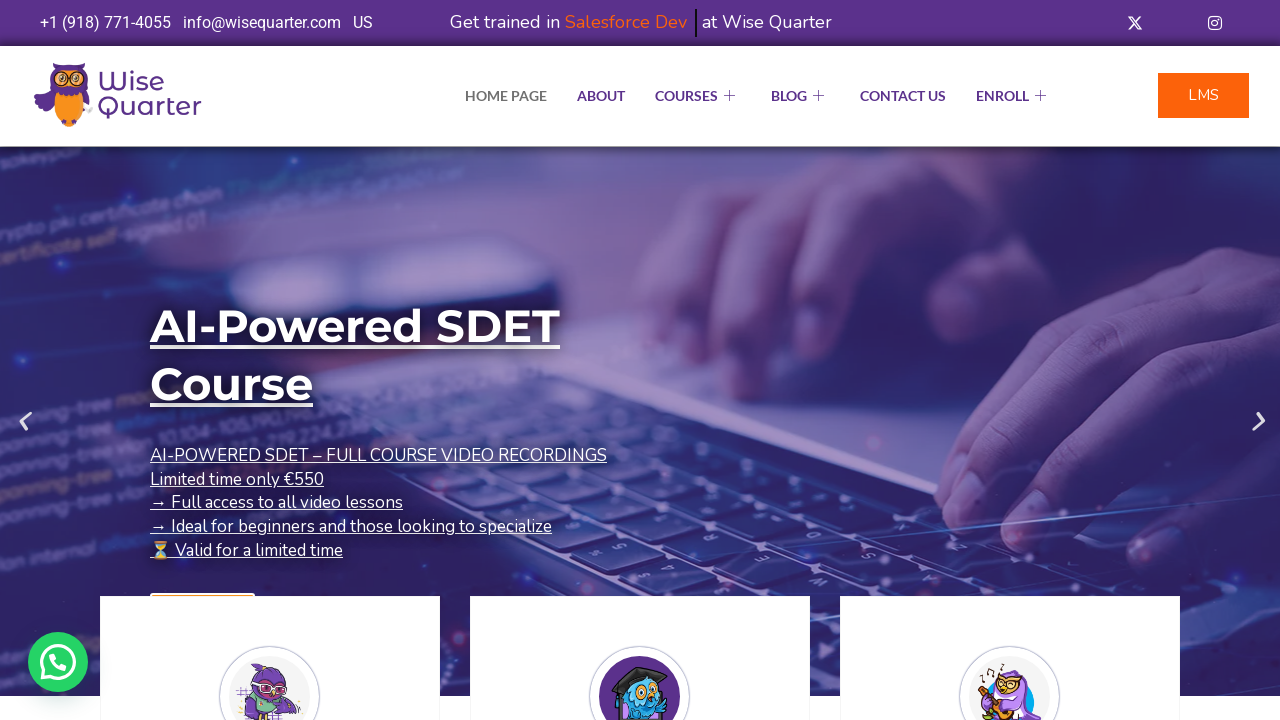

Verified page title contains 'Wise Quarter'
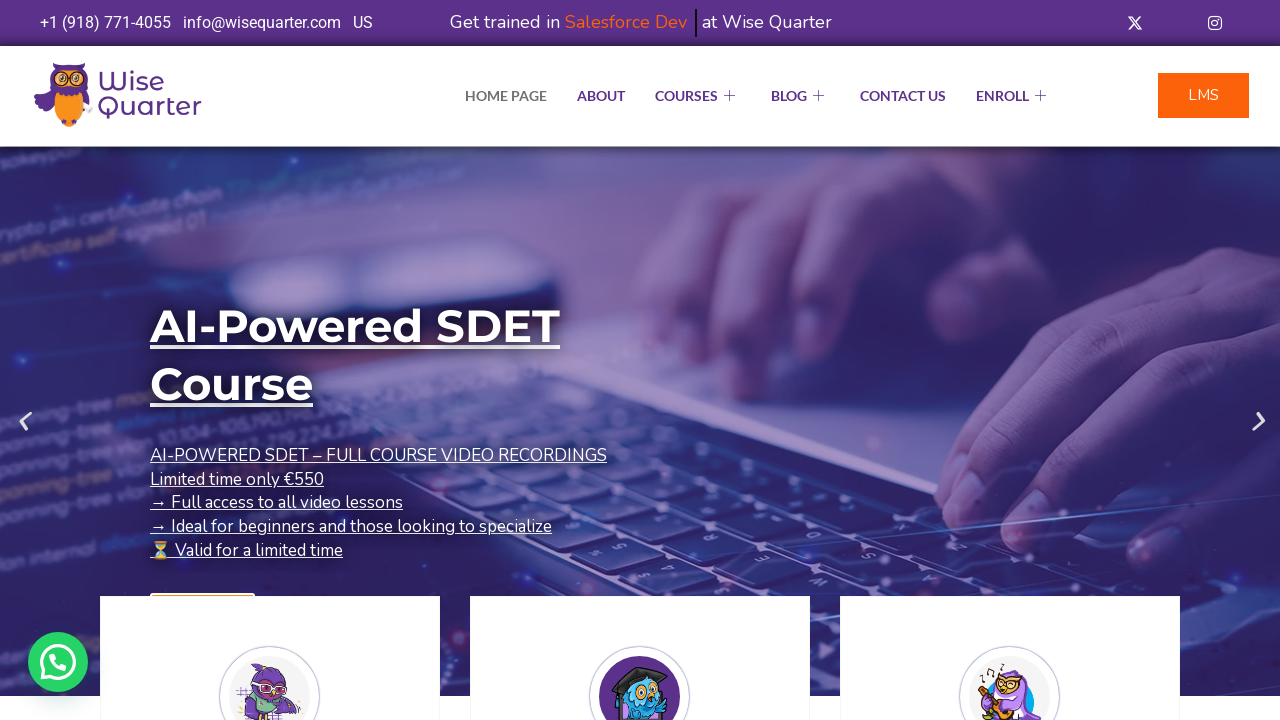

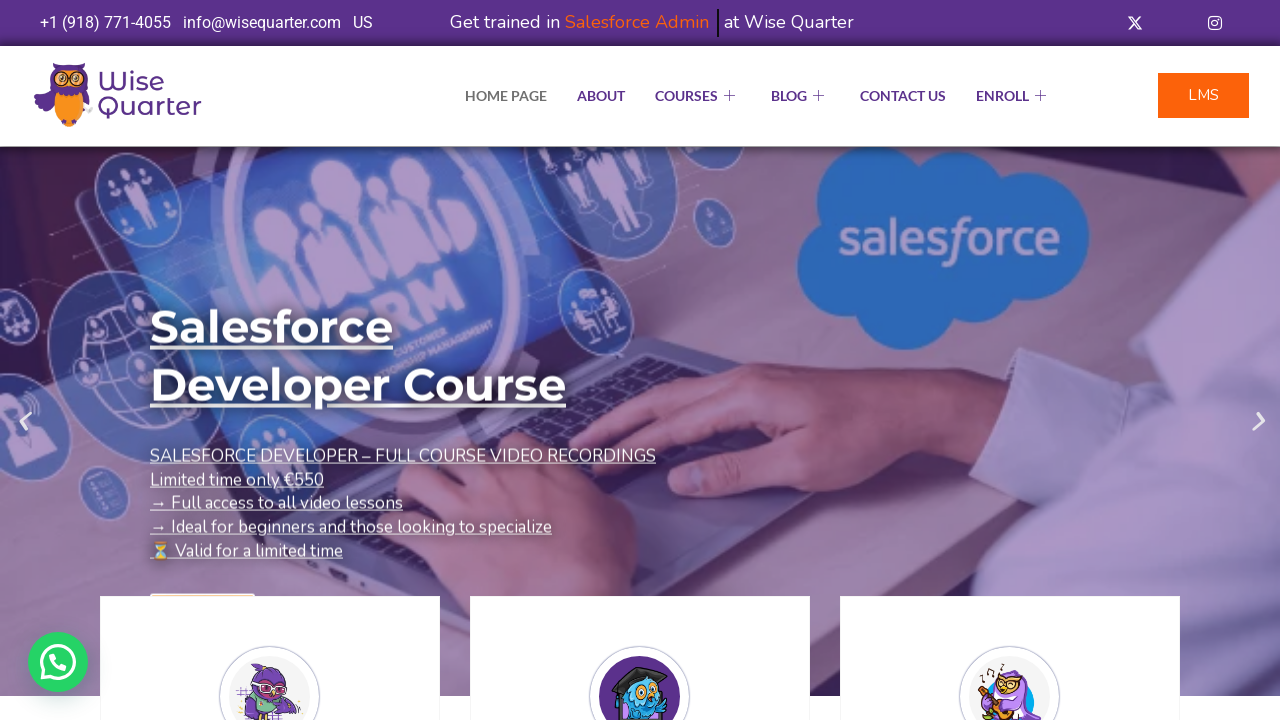